Tests filtering to display active items by clicking the Active link, and verifies back button navigation works correctly.

Starting URL: https://demo.playwright.dev/todomvc

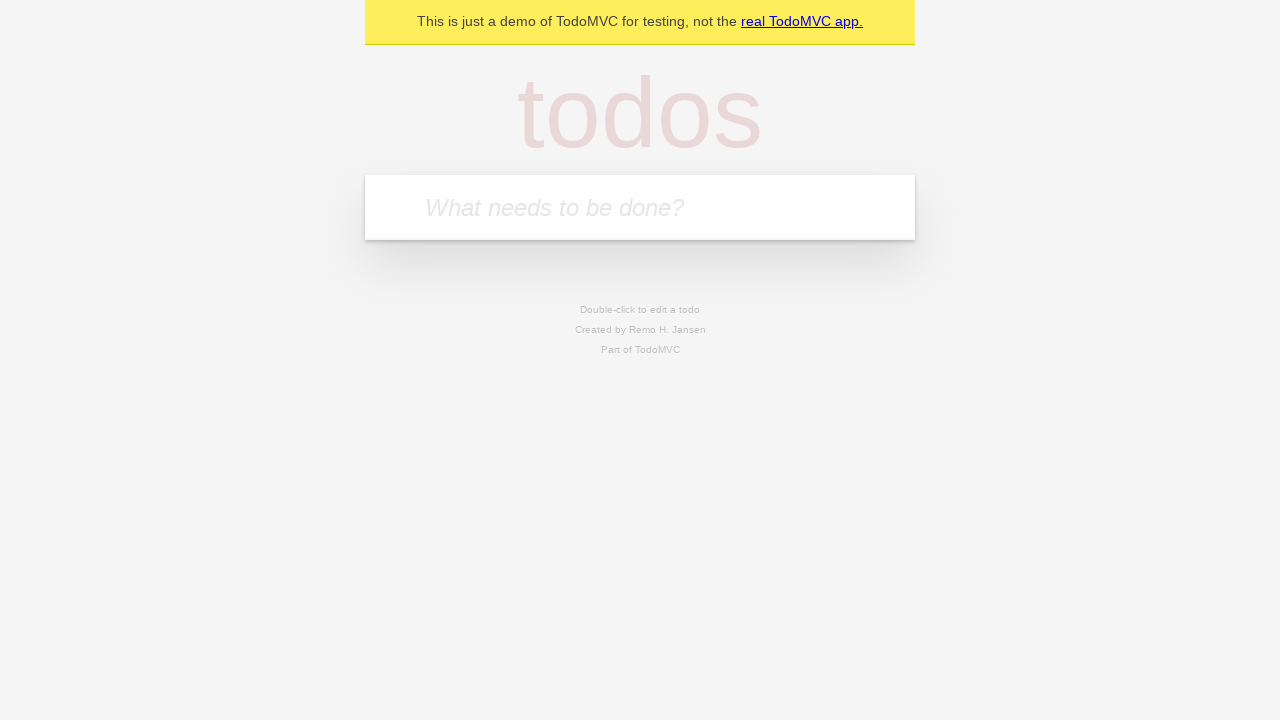

Filled todo input with 'buy some cheese' on internal:attr=[placeholder="What needs to be done?"i]
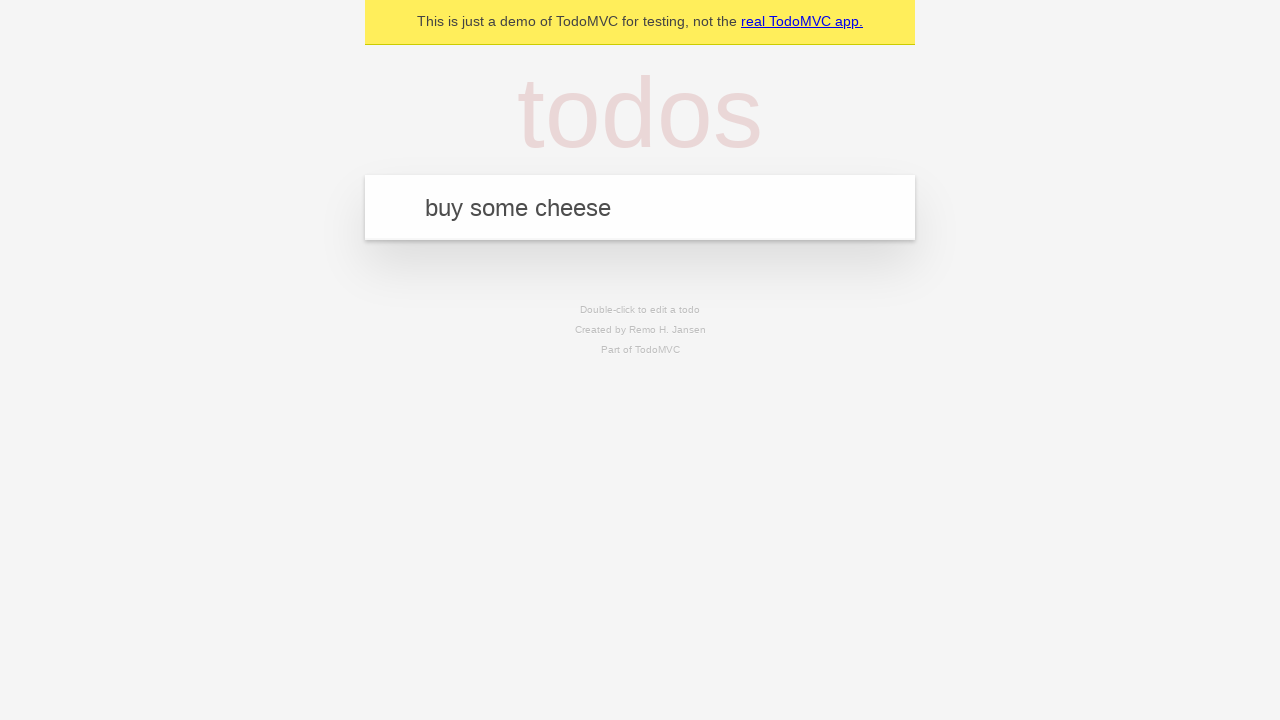

Pressed Enter to add first todo on internal:attr=[placeholder="What needs to be done?"i]
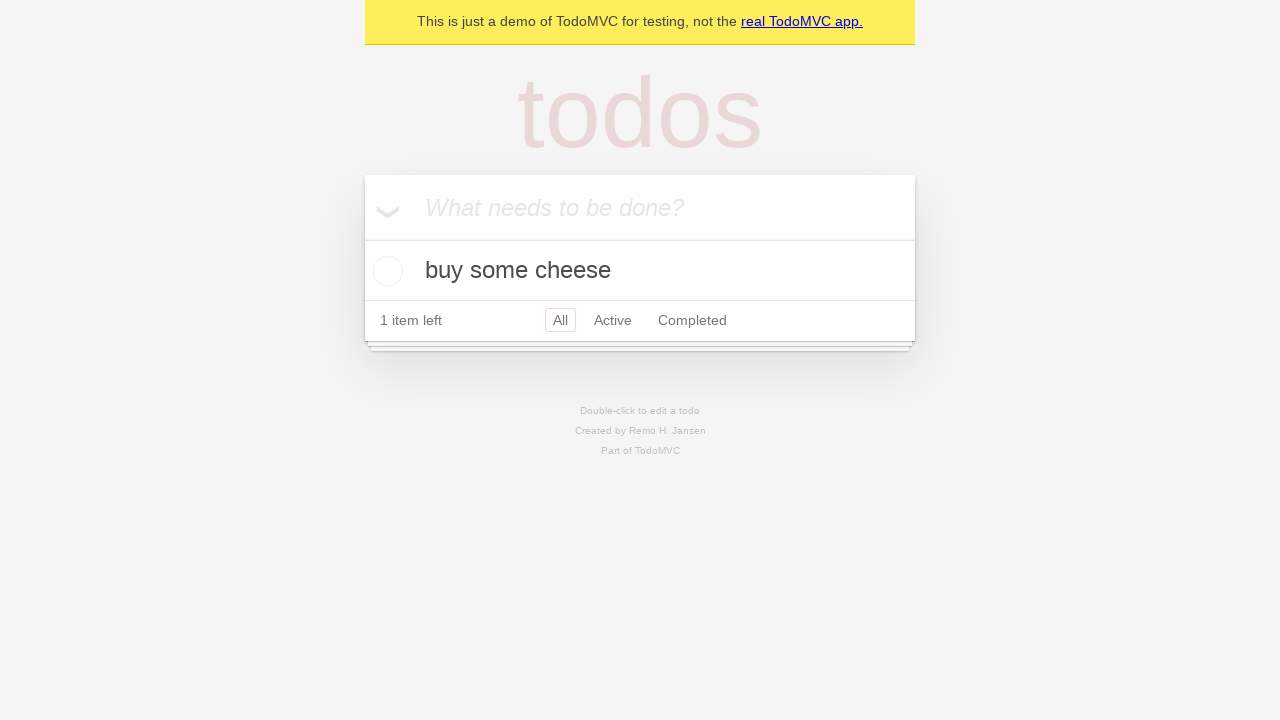

Filled todo input with 'feed the cat' on internal:attr=[placeholder="What needs to be done?"i]
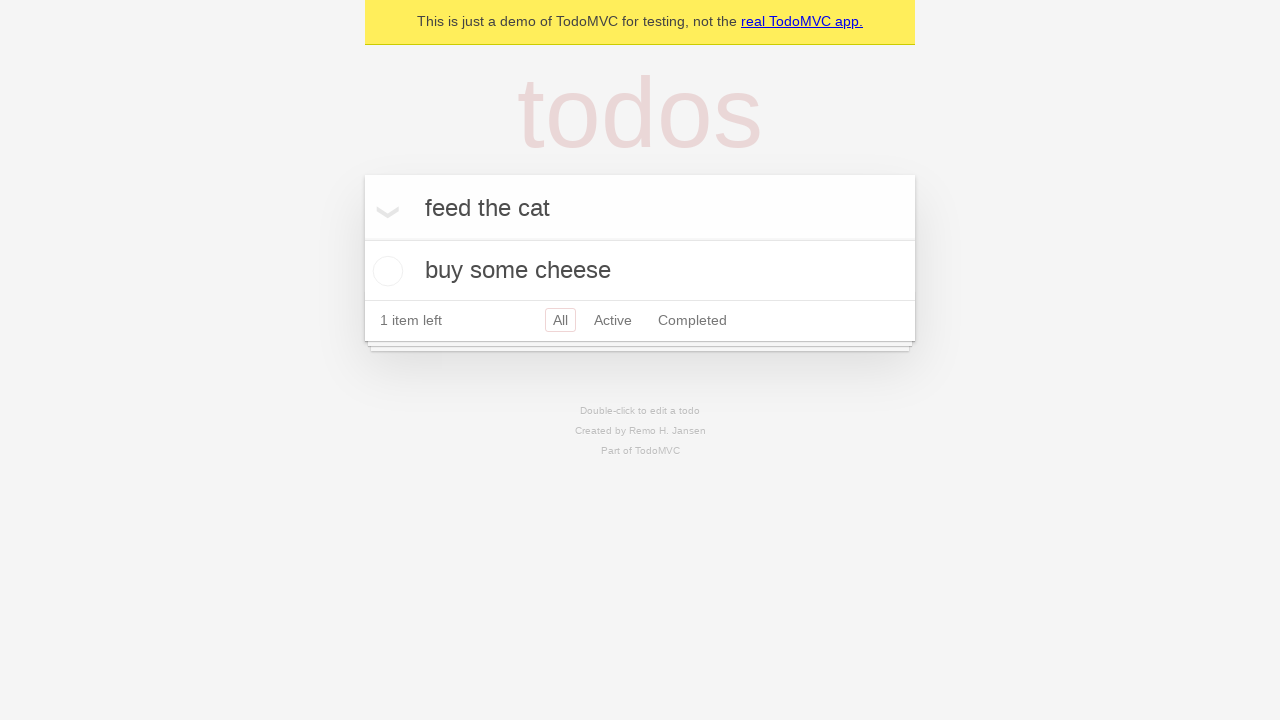

Pressed Enter to add second todo on internal:attr=[placeholder="What needs to be done?"i]
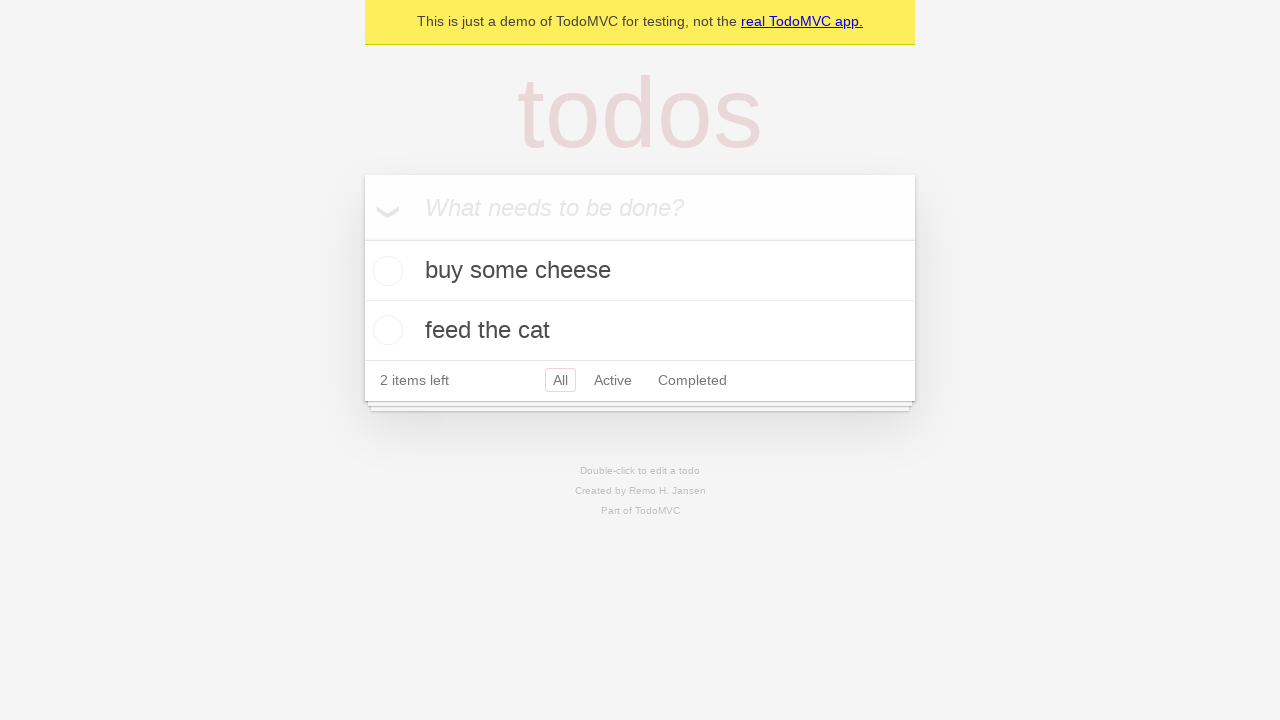

Filled todo input with 'book a doctors appointment' on internal:attr=[placeholder="What needs to be done?"i]
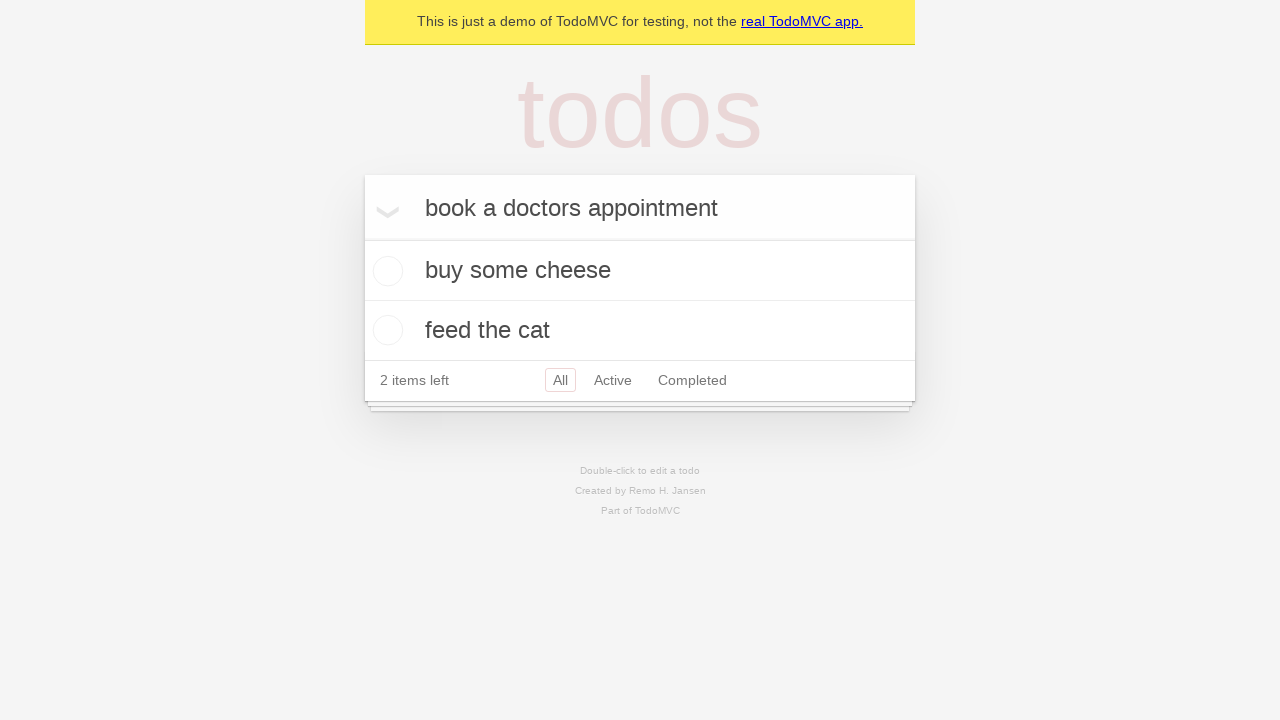

Pressed Enter to add third todo on internal:attr=[placeholder="What needs to be done?"i]
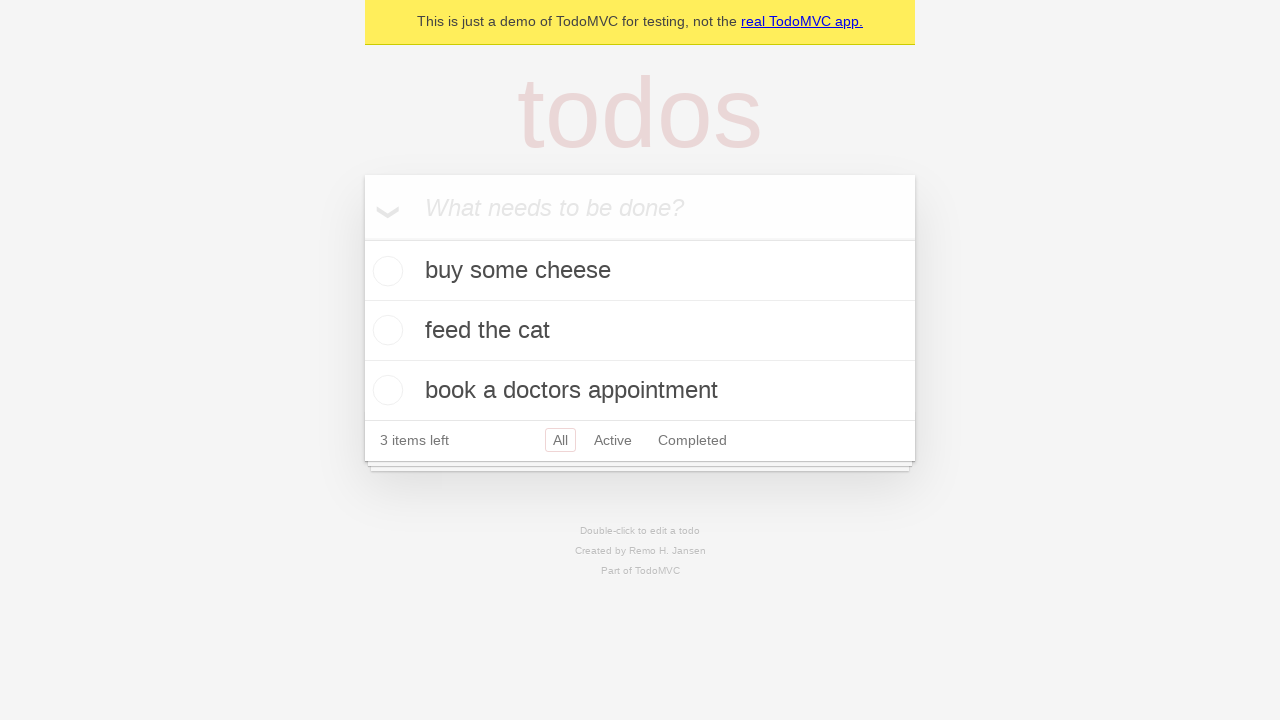

Marked second todo item as completed by checking its checkbox at (385, 330) on internal:testid=[data-testid="todo-item"s] >> nth=1 >> internal:role=checkbox
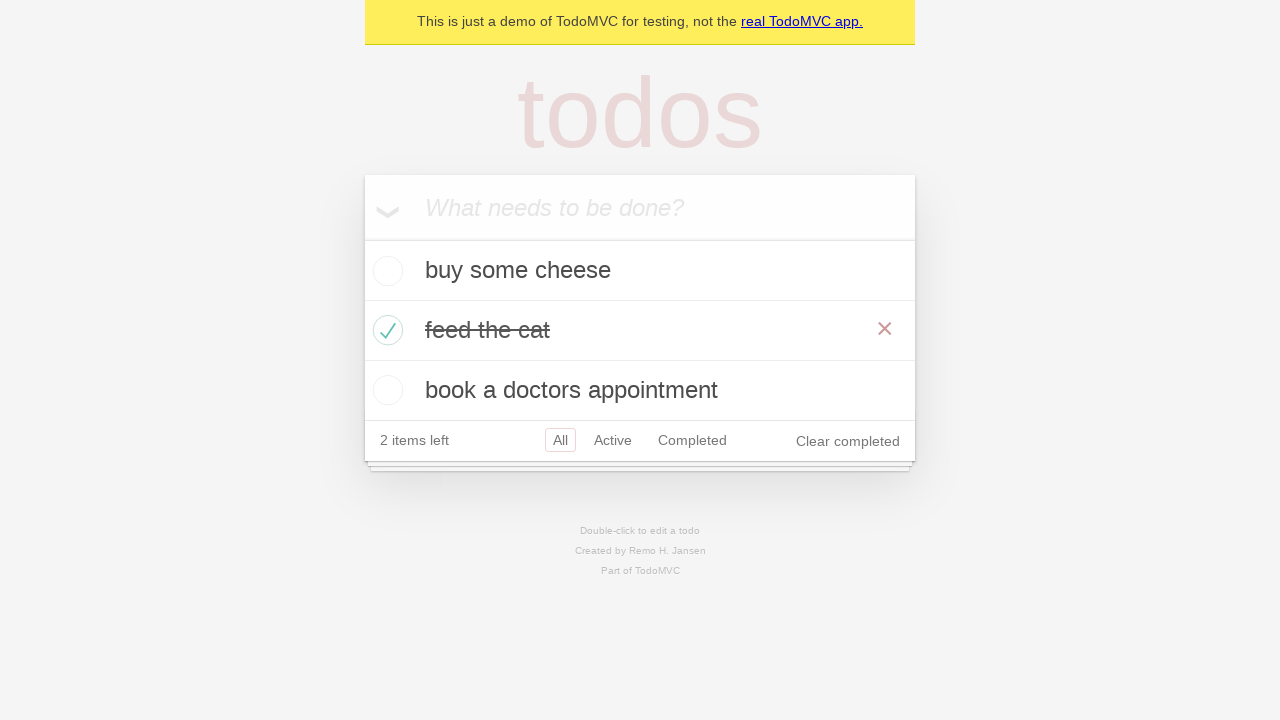

Clicked All filter link to display all todos at (560, 440) on internal:role=link[name="All"i]
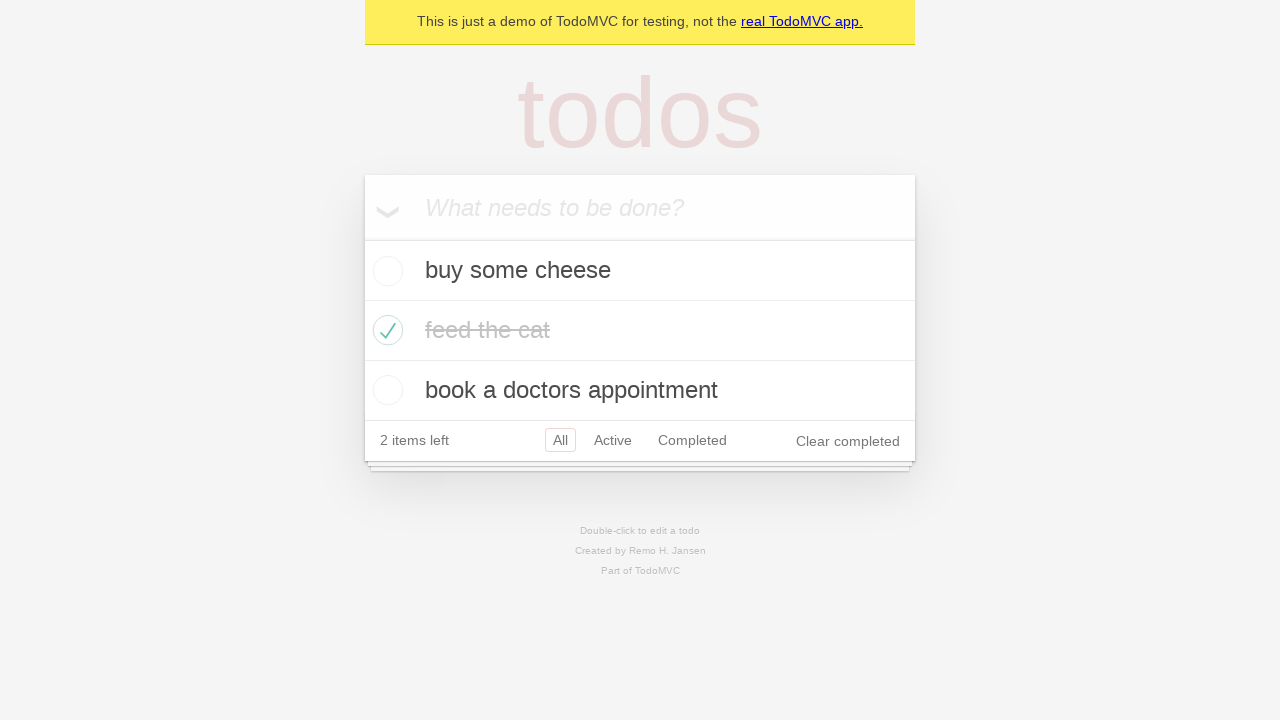

Clicked Active filter link to display only active (incomplete) todos at (613, 440) on internal:role=link[name="Active"i]
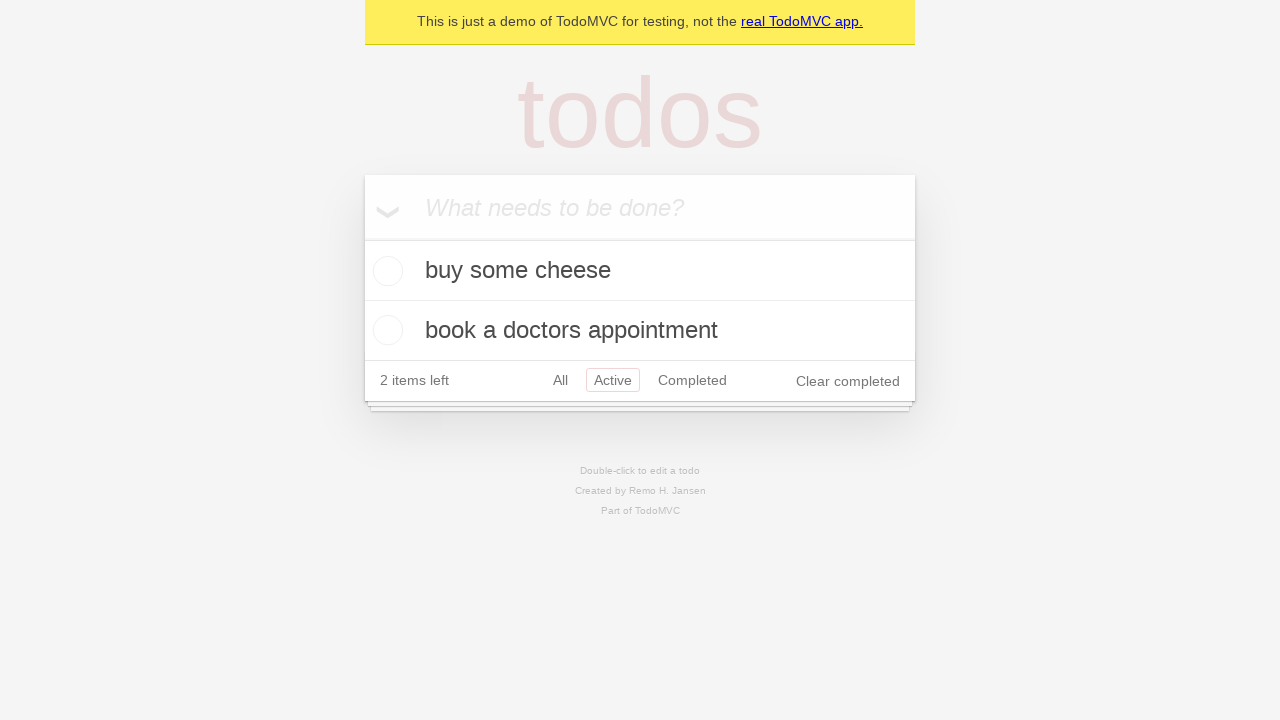

Clicked Completed filter link to display only completed todos at (692, 380) on internal:role=link[name="Completed"i]
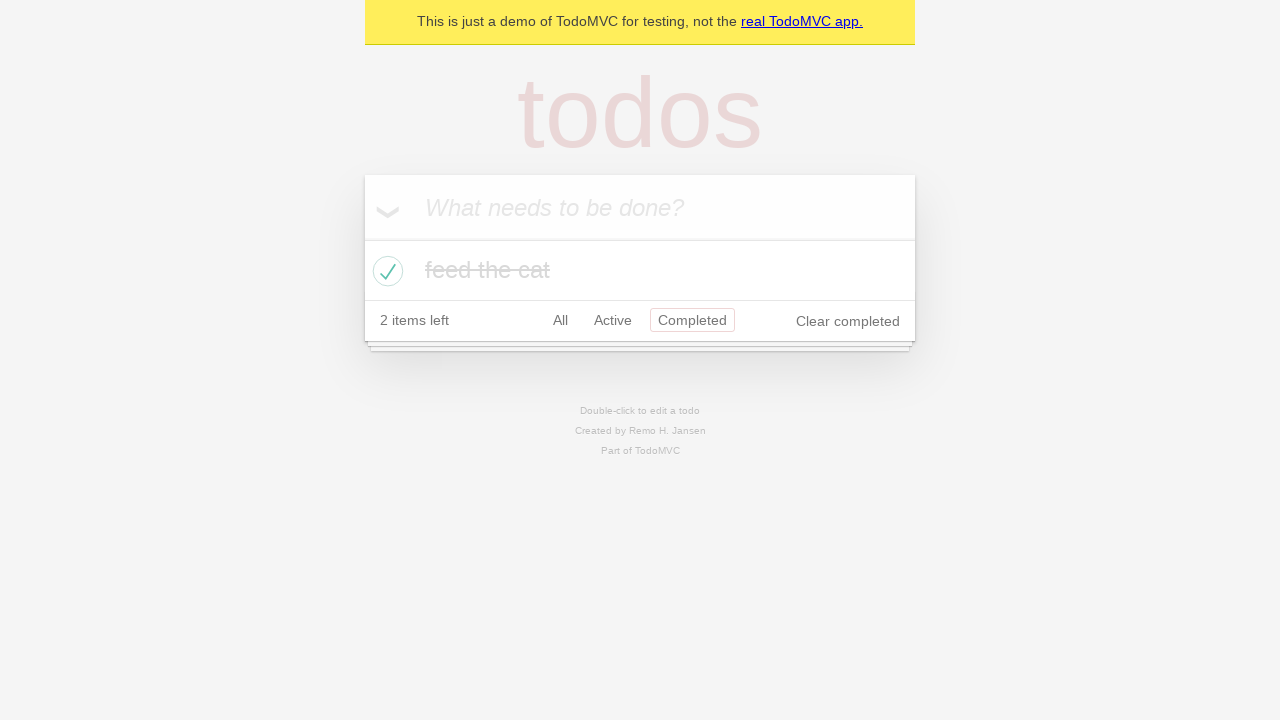

Navigated back using browser back button (returned to Active filter)
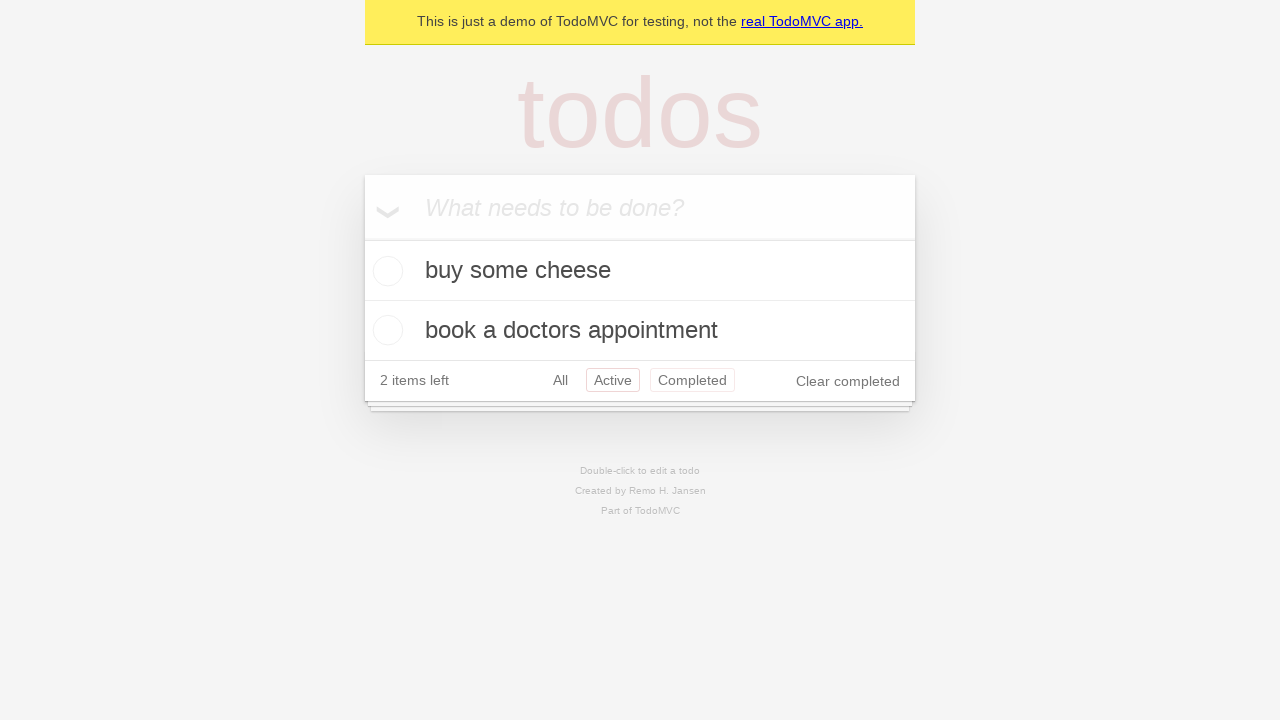

Navigated back using browser back button again (returned to All filter)
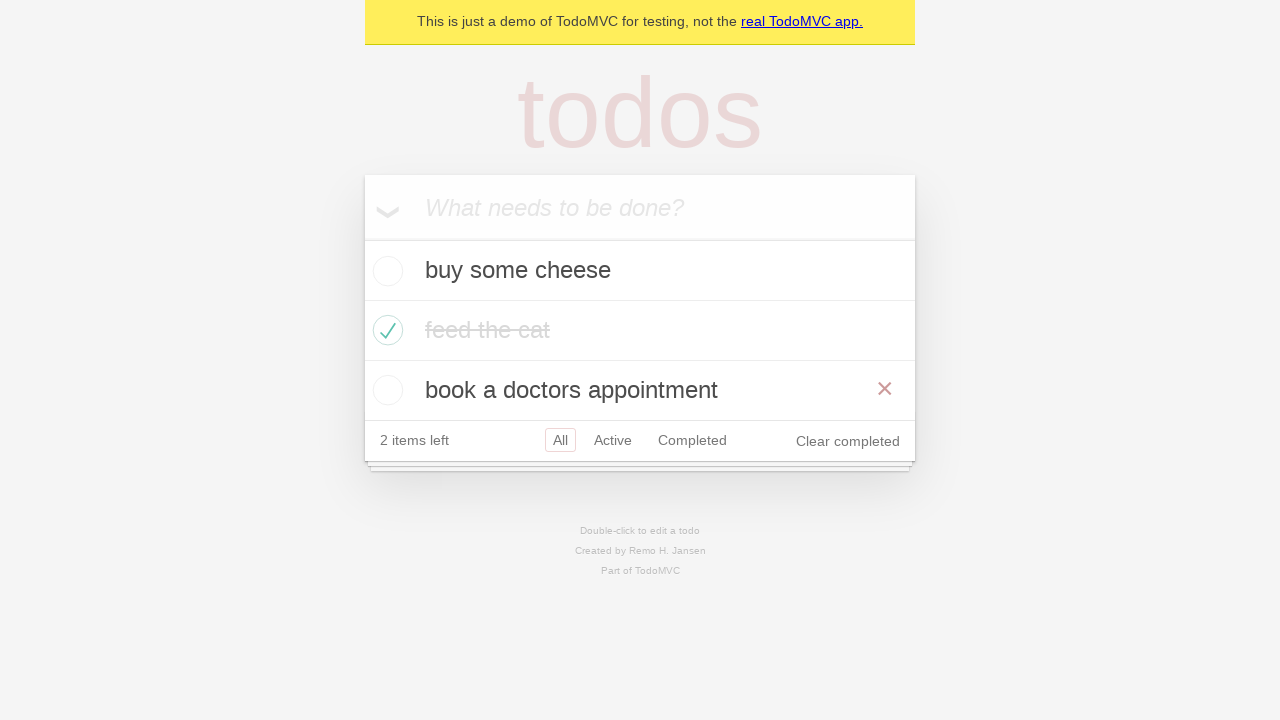

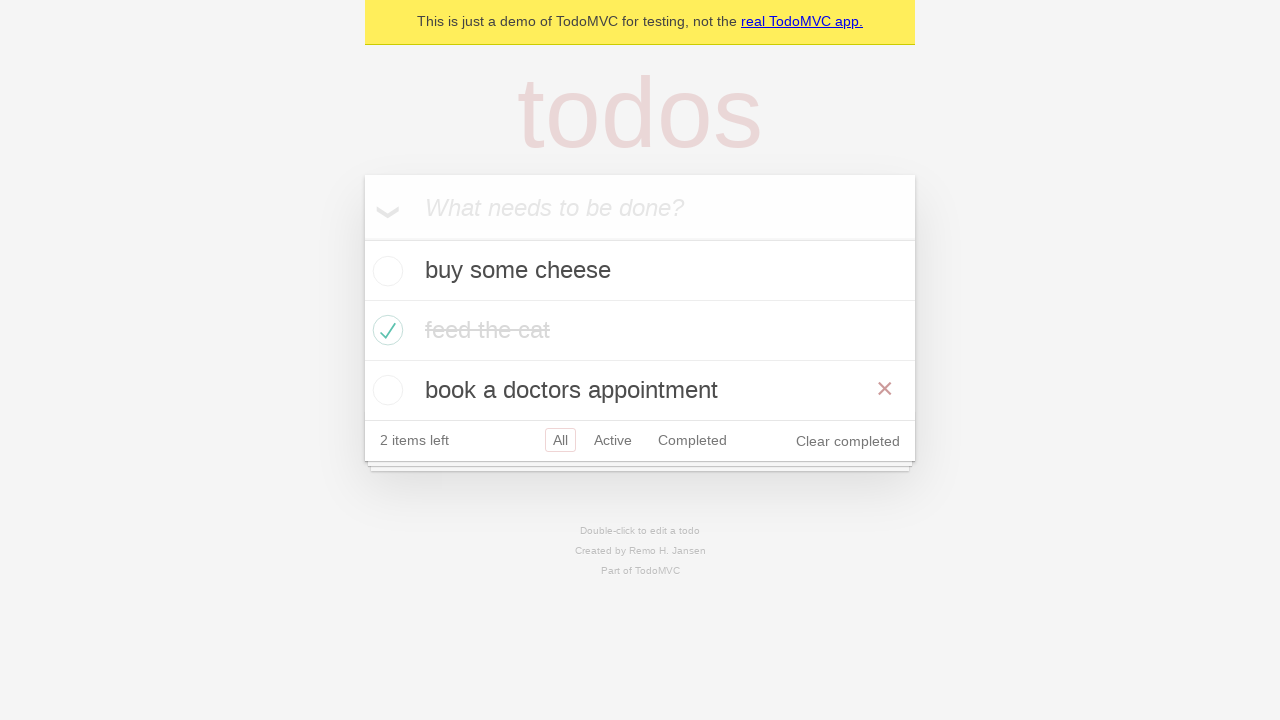